Tests that a radio button with id "peopleRule" is selected by default on a math page

Starting URL: http://suninjuly.github.io/math.html

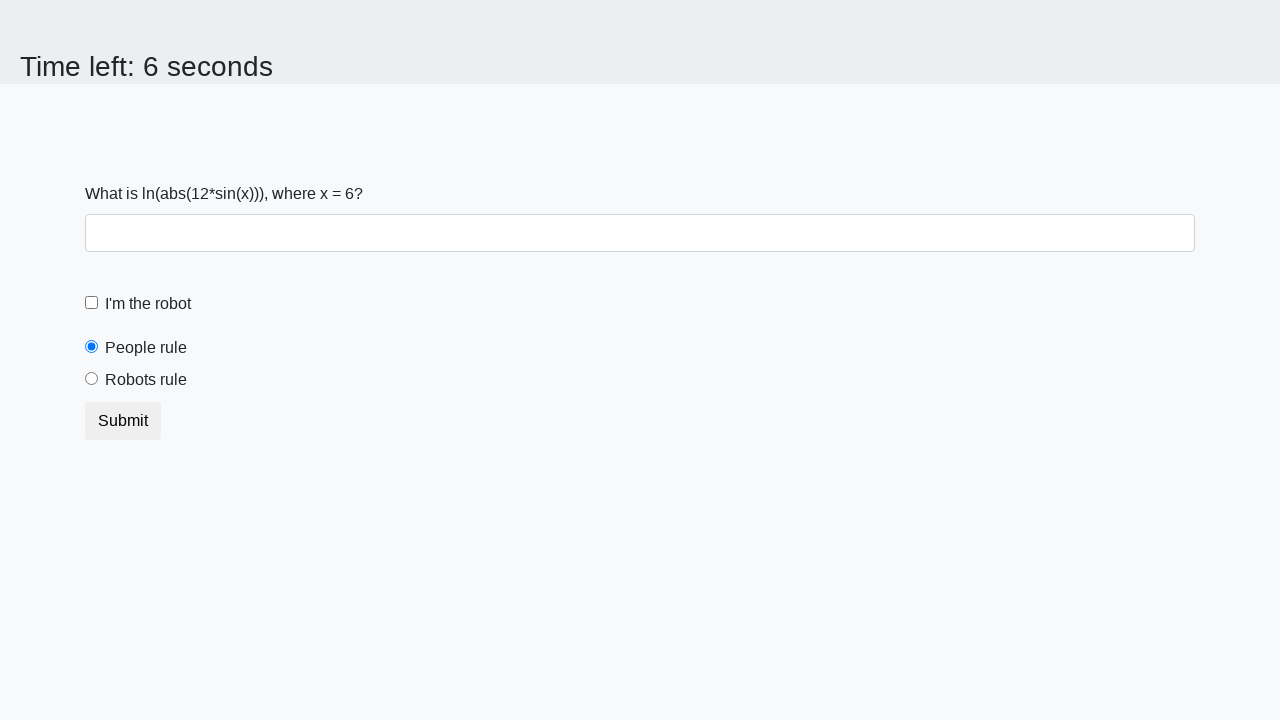

Located radio button with id 'peopleRule'
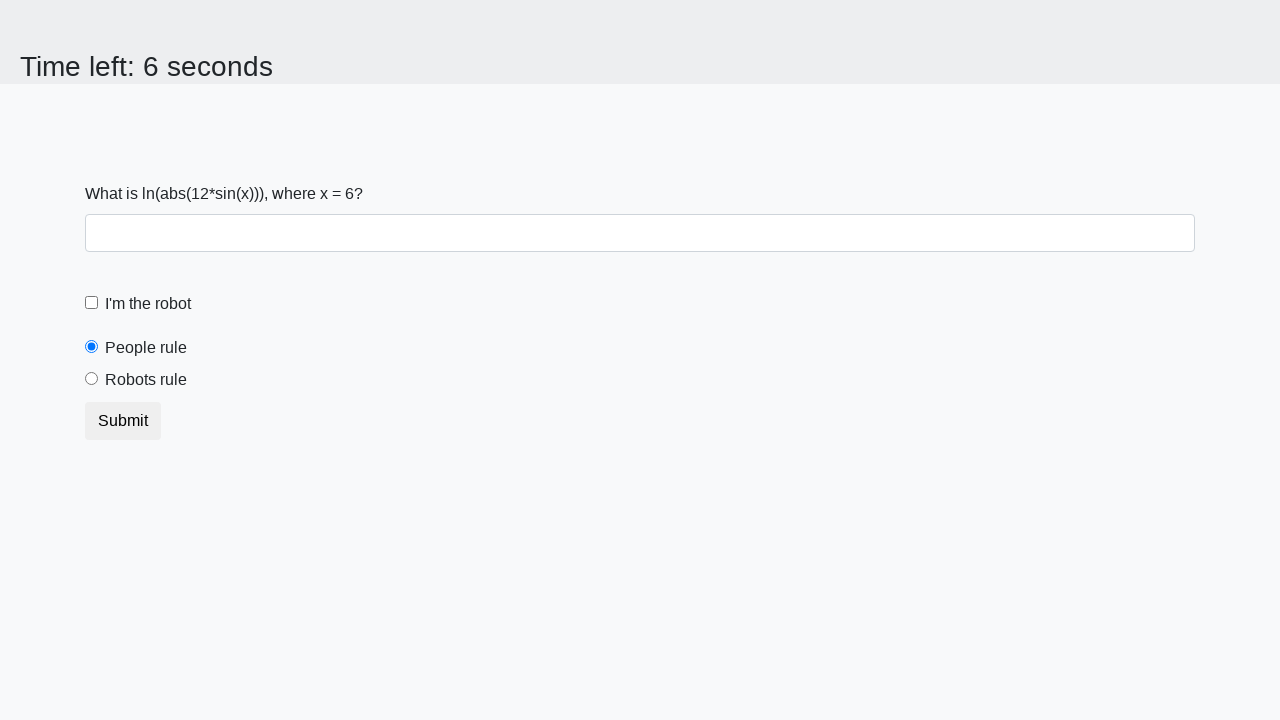

Waited for 'peopleRule' radio button to be present
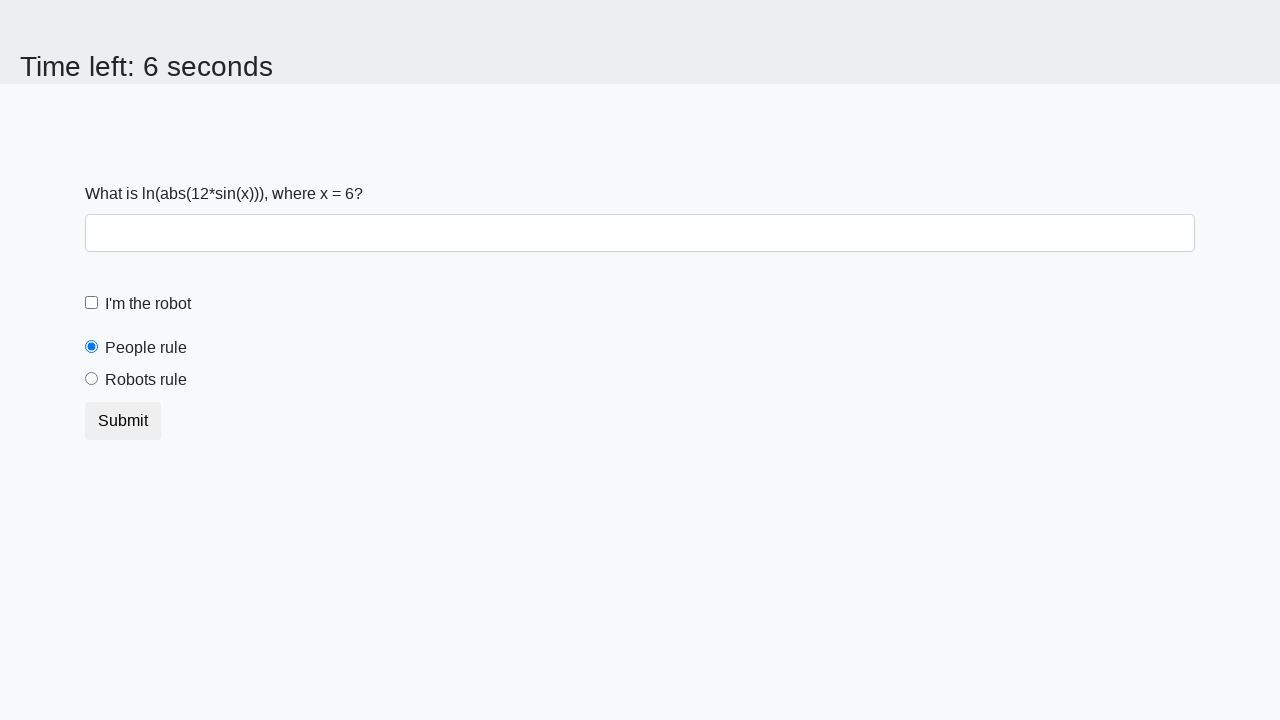

Verified that 'peopleRule' radio button is checked by default
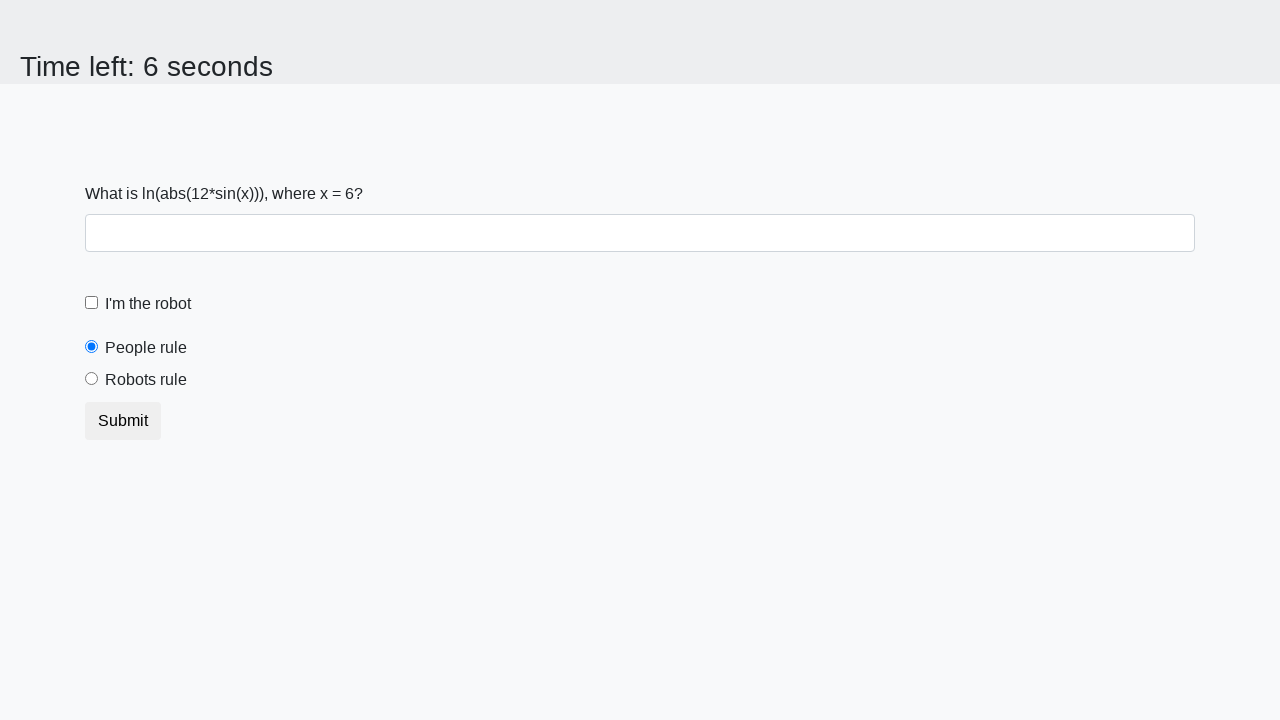

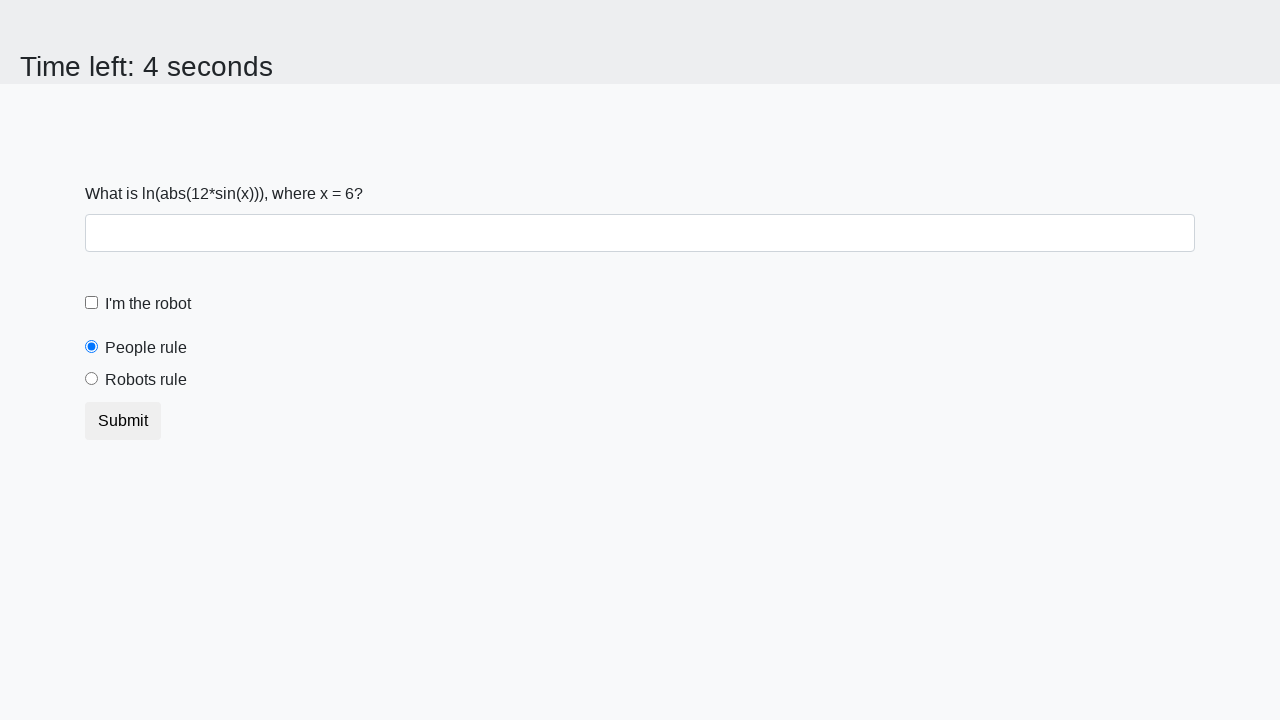